Tests navigation to the Docs page by clicking the Docs link in the header and verifying the page title

Starting URL: https://webdriver.io/

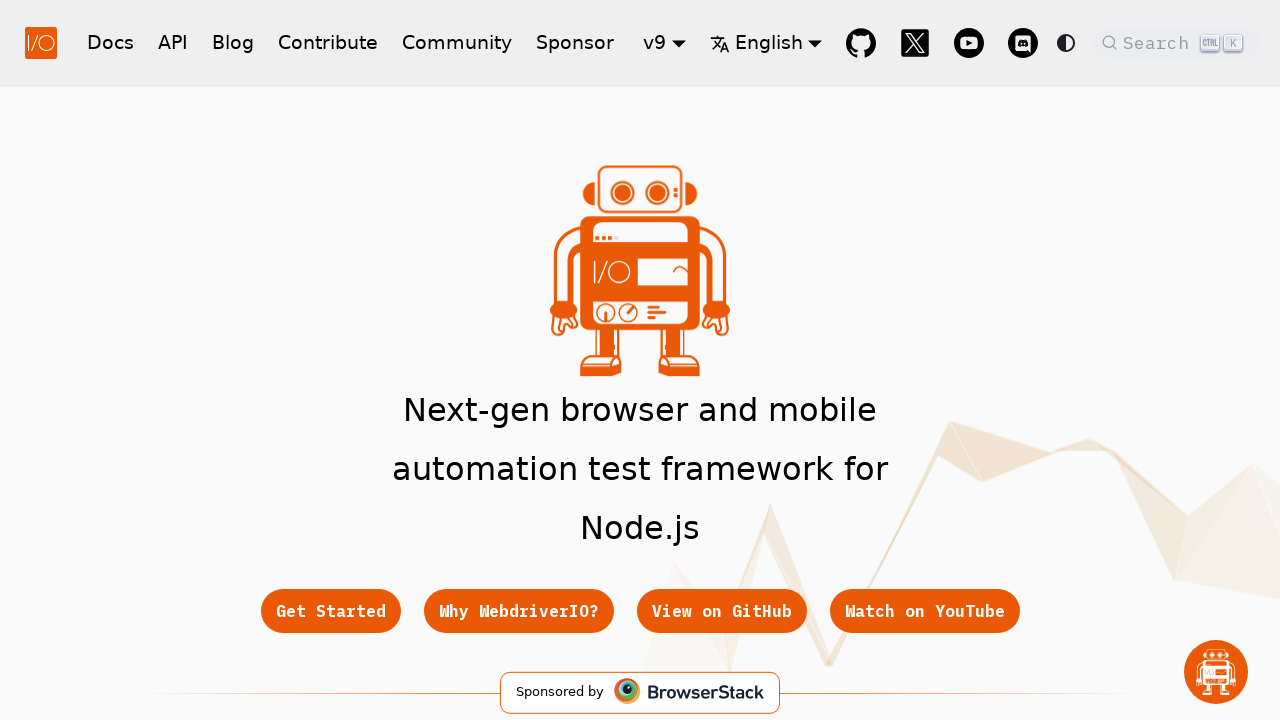

Clicked on Docs link in the header at (110, 42) on a[href='/docs/gettingstarted']
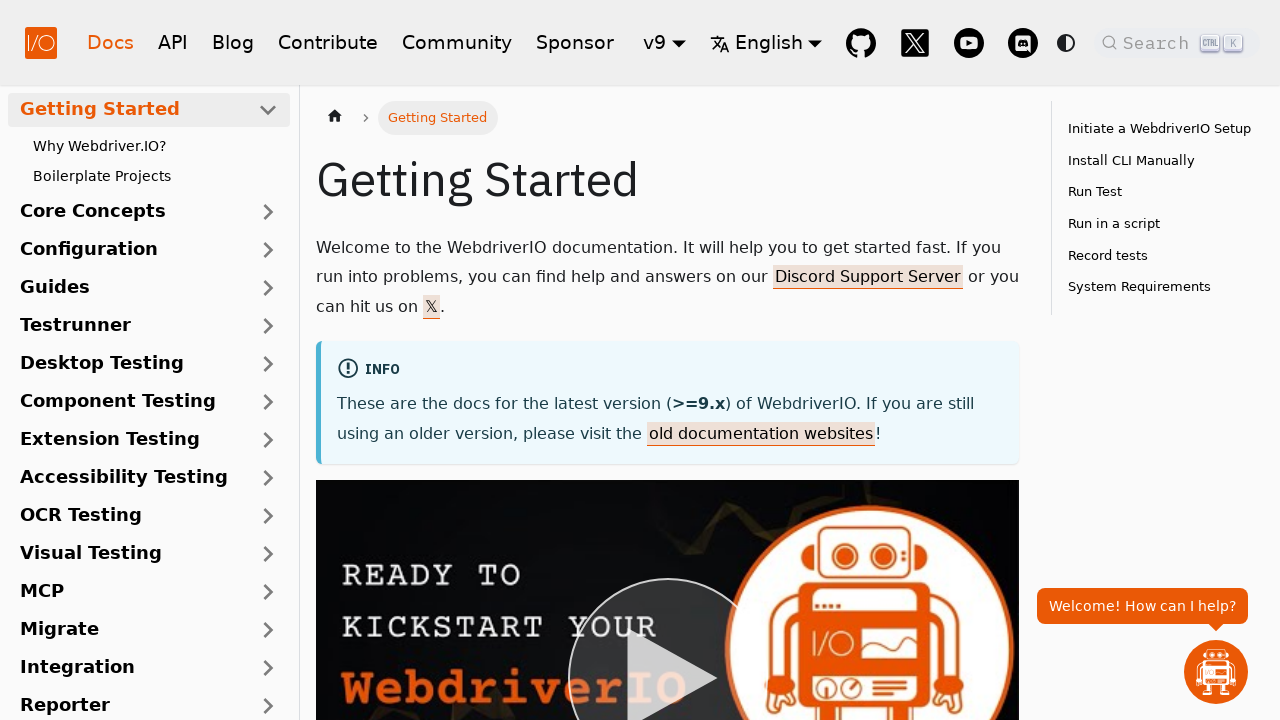

Waited for page to load (domcontentloaded)
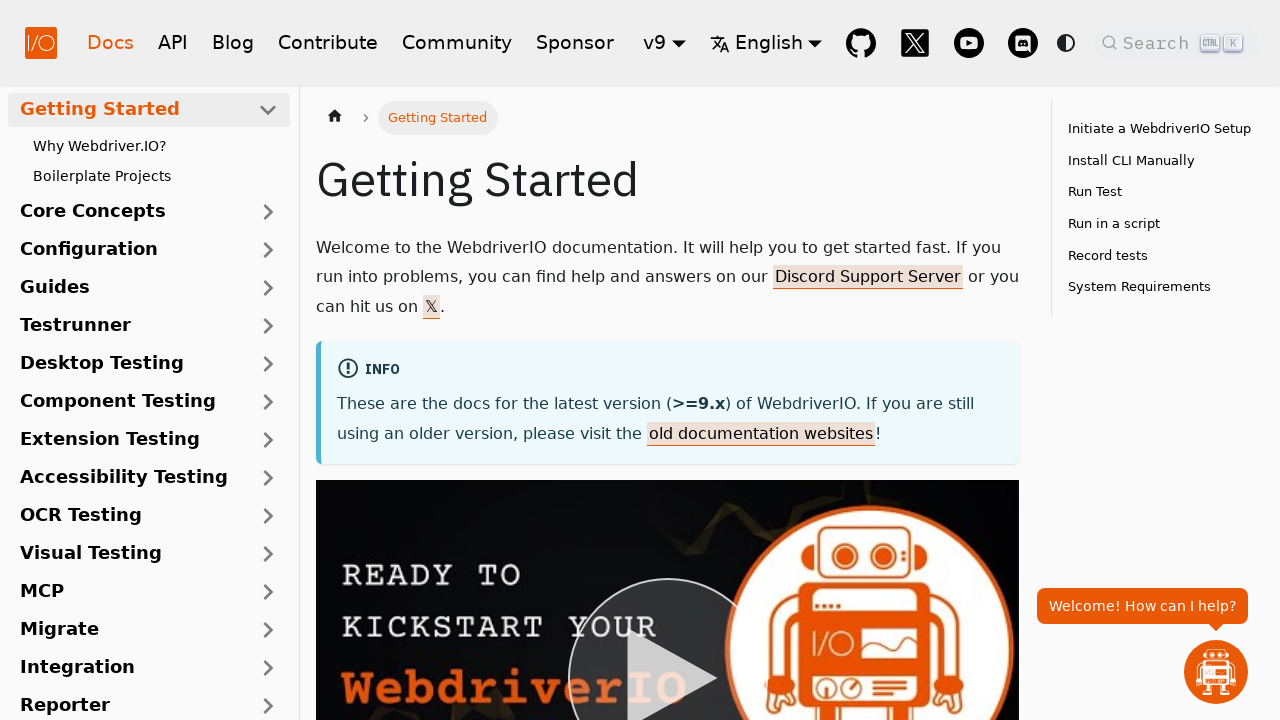

Verified page title is 'Getting Started | WebdriverIO'
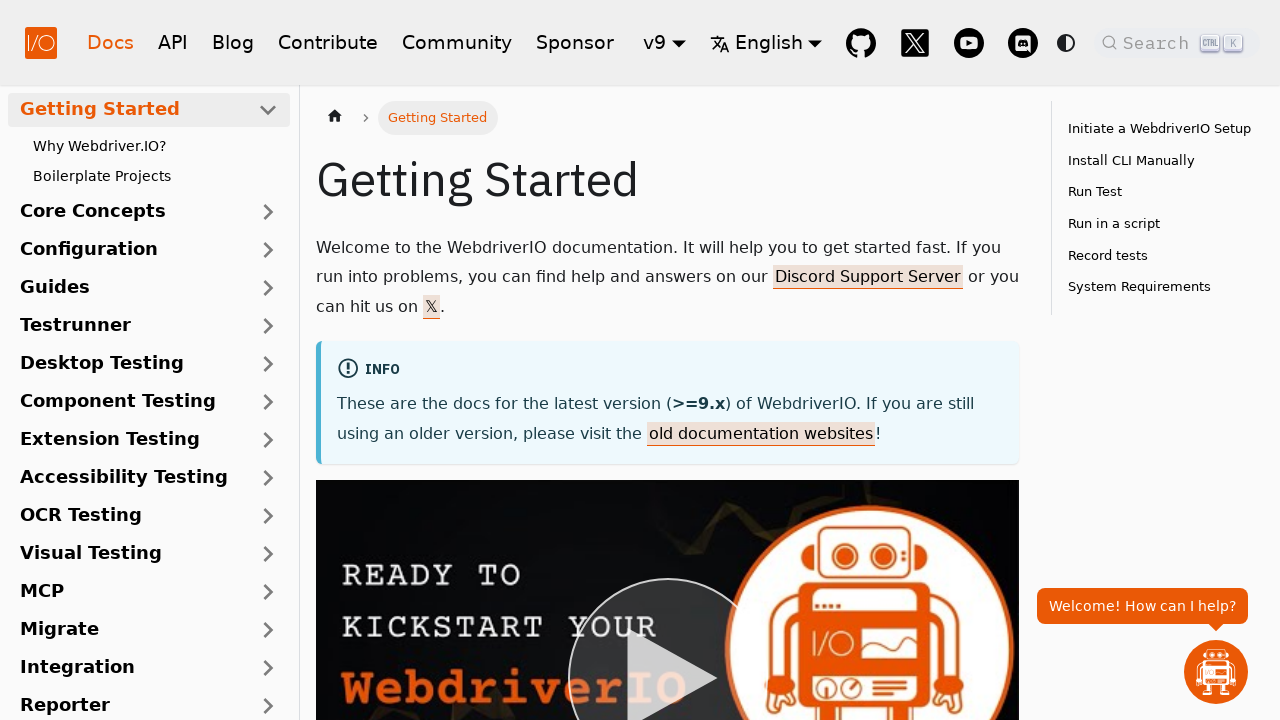

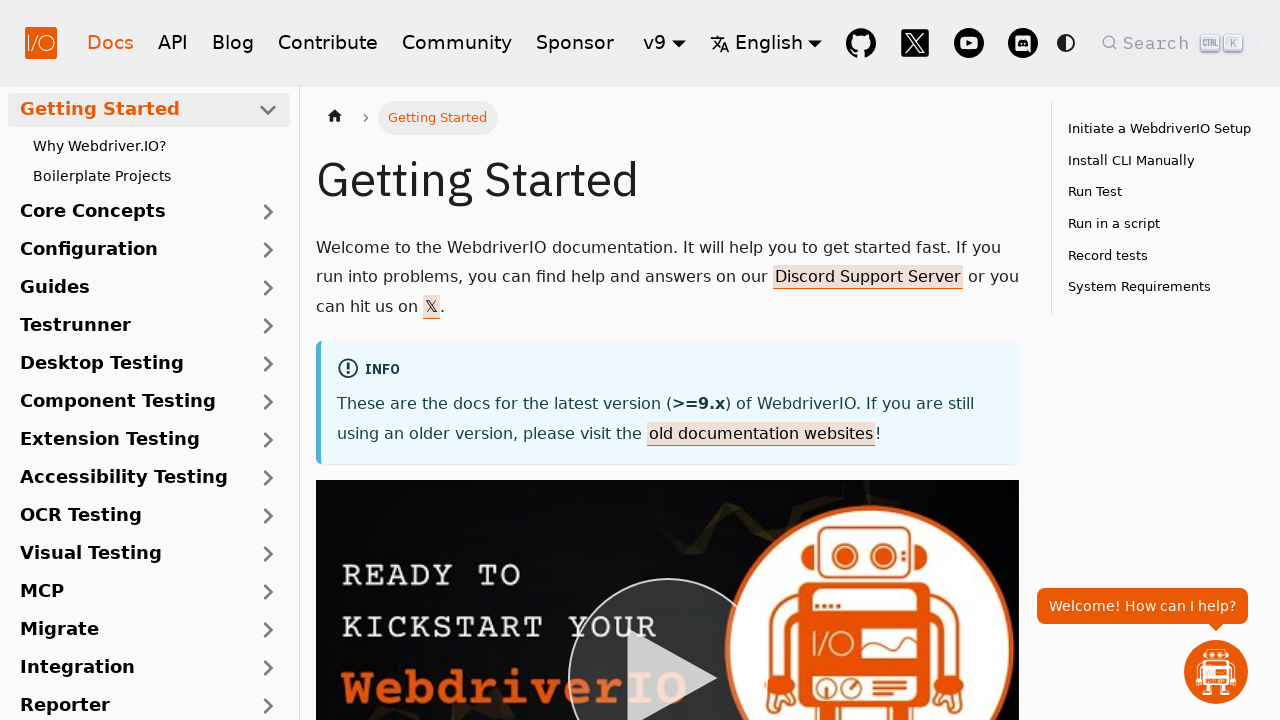